Tests that navigating to the UFC athletes page successfully reaches the correct URL by verifying the current URL matches the expected URL.

Starting URL: https://www.ufc.com/athletes/all

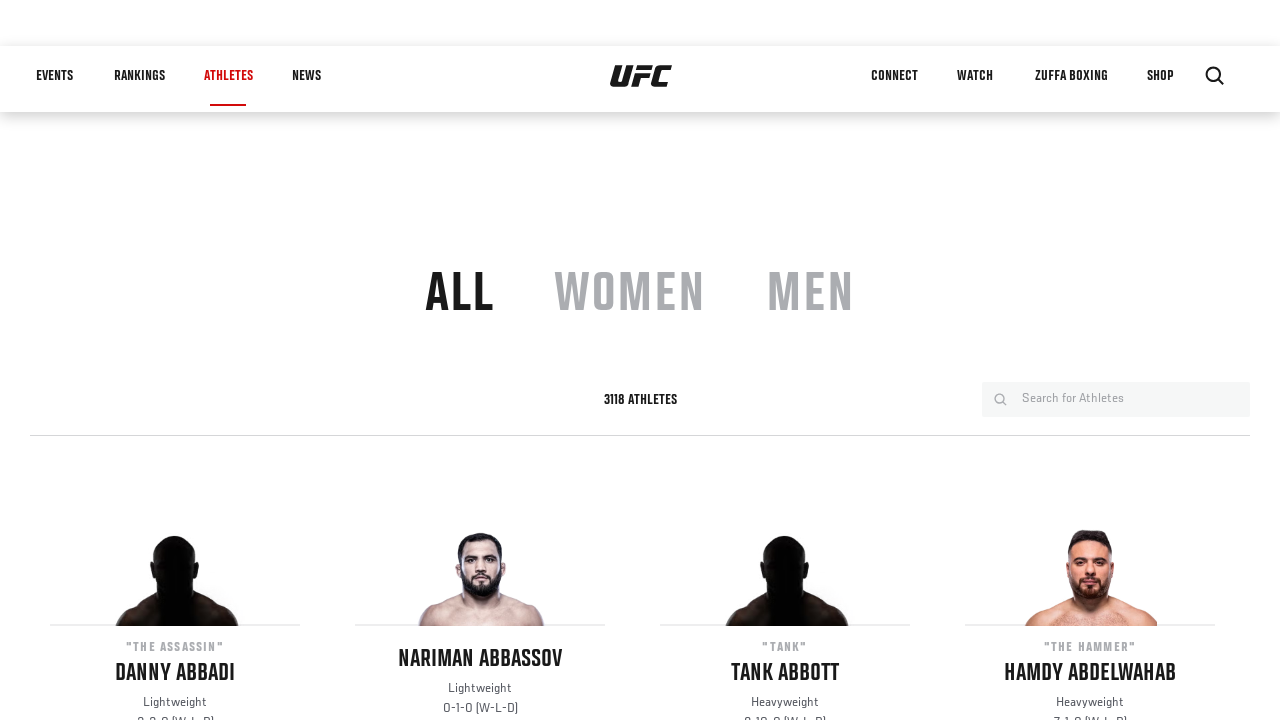

Waited for page to reach domcontentloaded state
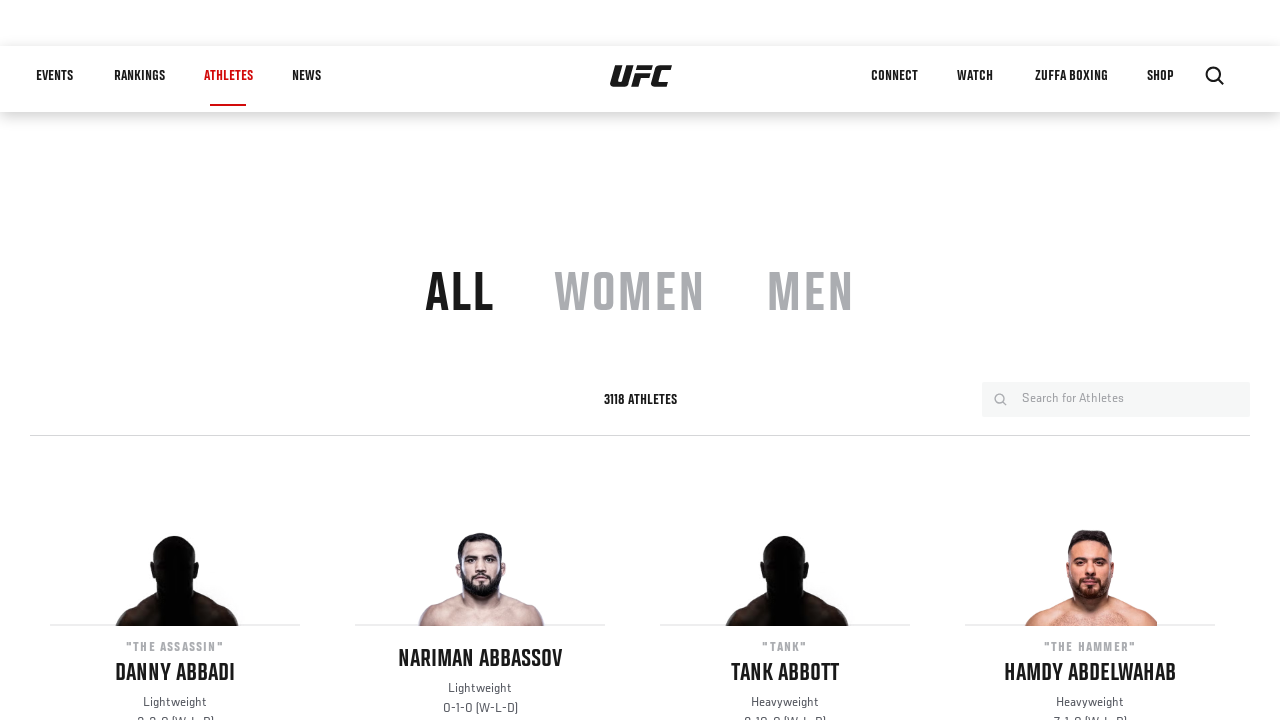

Verified current URL matches expected URL (https://www.ufc.com/athletes/all)
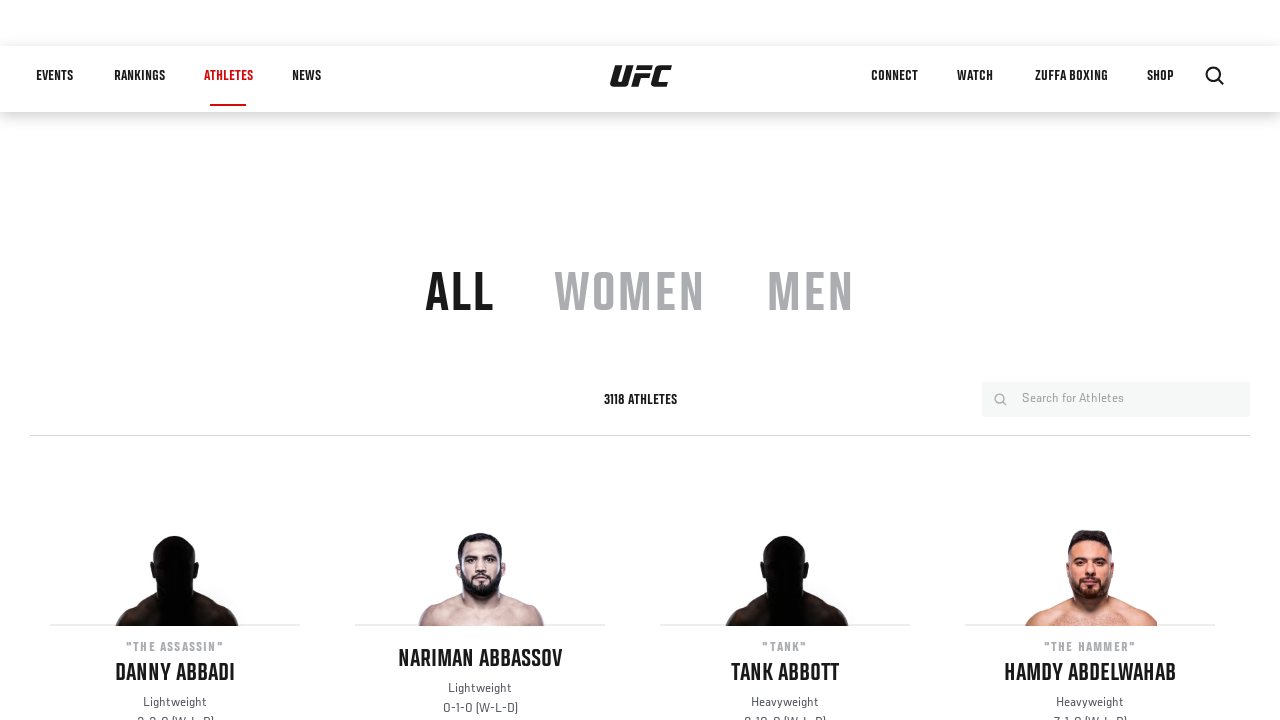

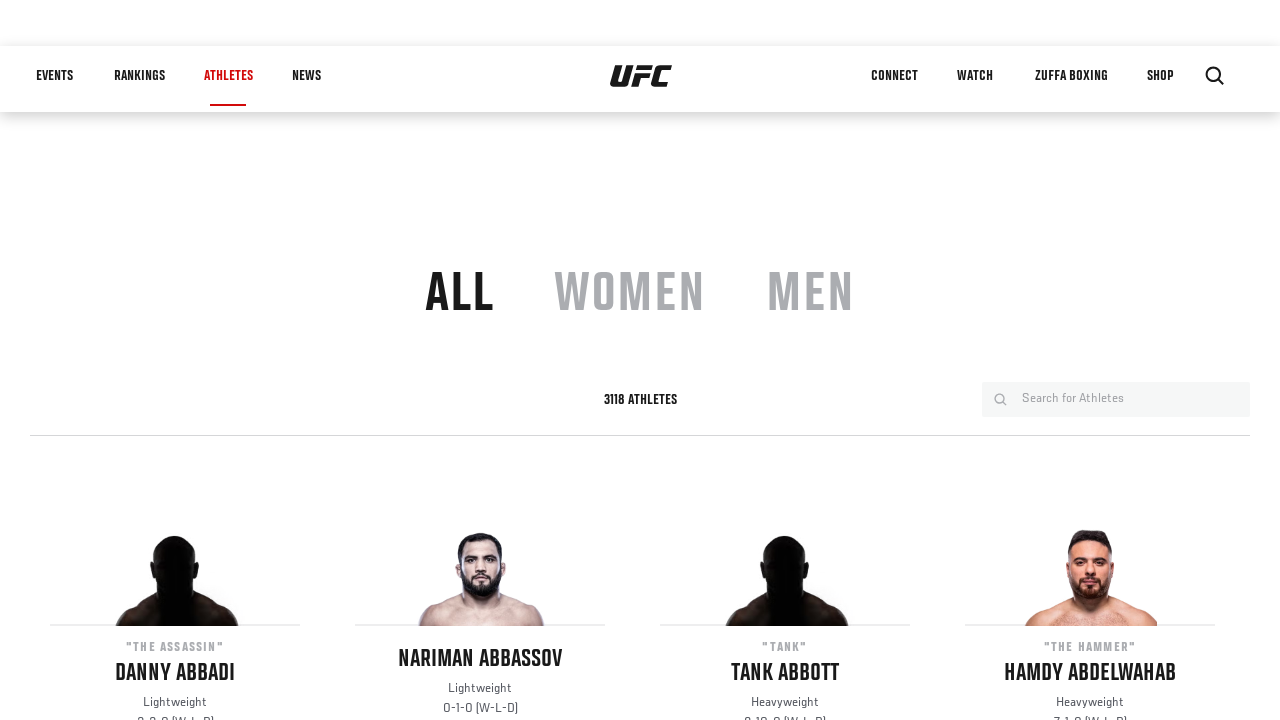